Tests the blog application signup functionality by filling in username, email, and password fields with unique generated values and submitting the registration form, then verifying the success banner appears.

Starting URL: https://selenium-blog.herokuapp.com/signup

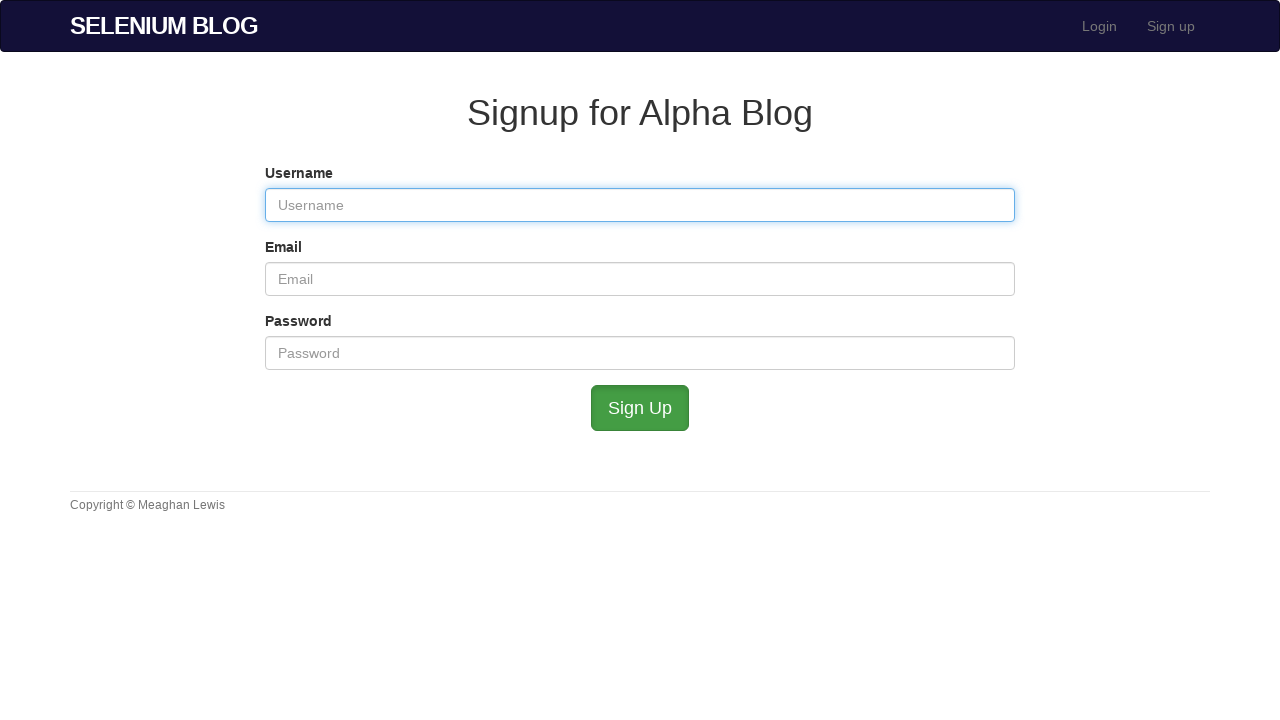

Filled username field with 'user 1772399648' on #user_username
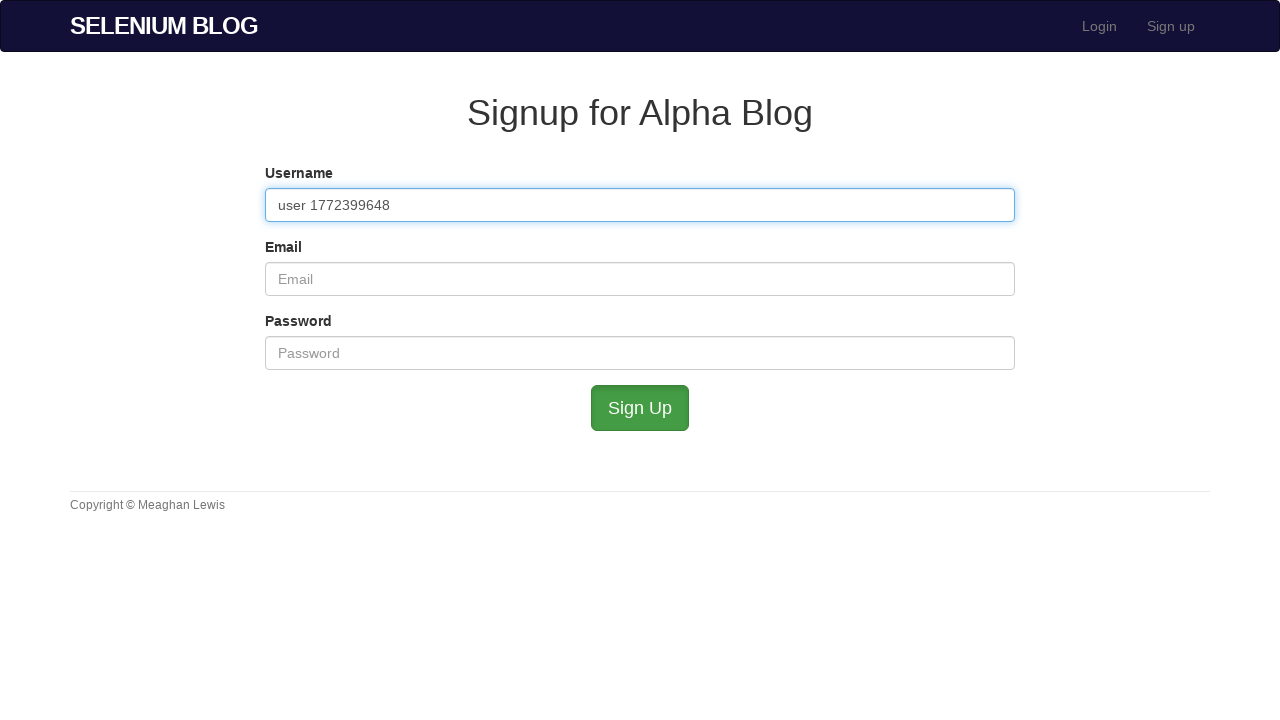

Filled email field with 'user1772399648@test.com' on #user_email
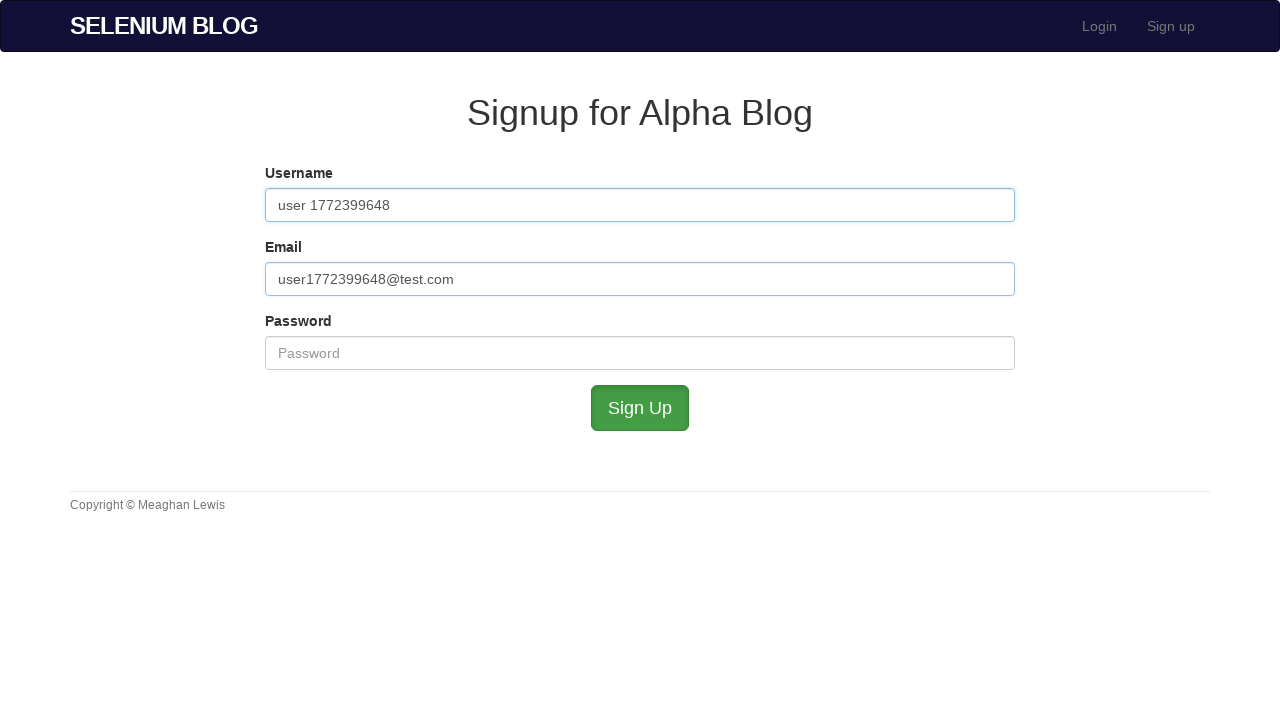

Filled password field with password on #user_password
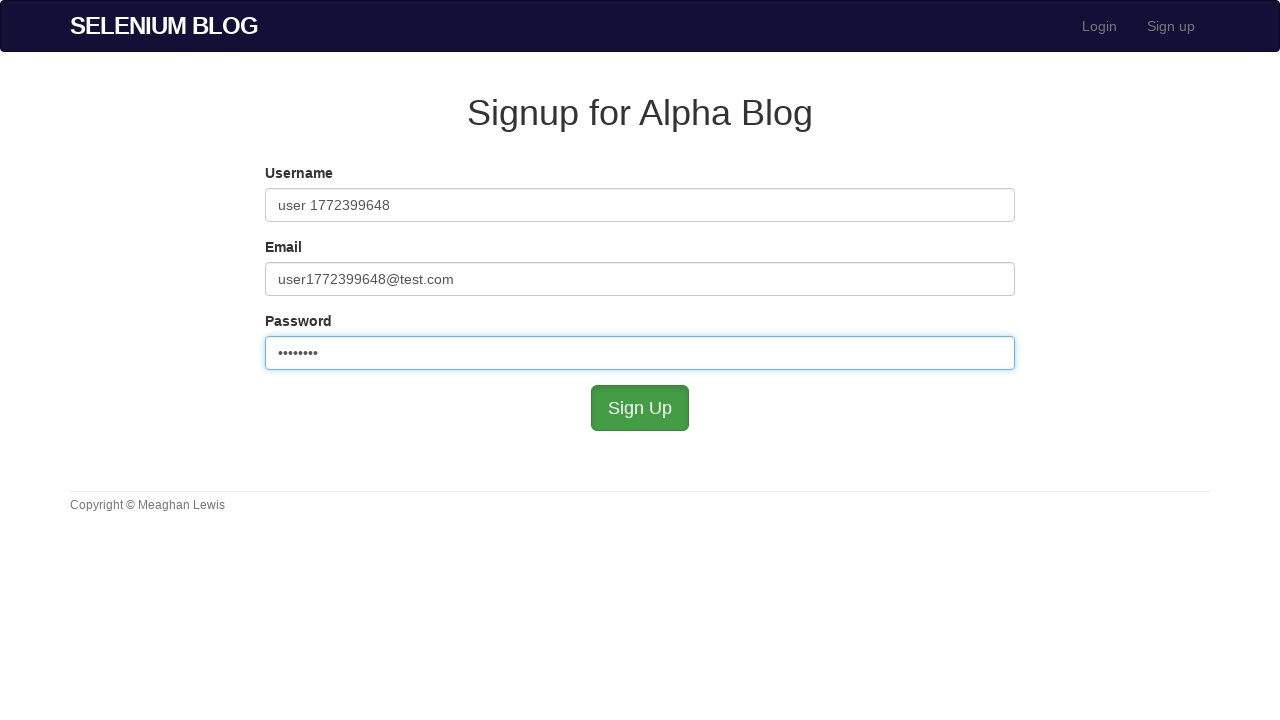

Clicked submit button to register at (640, 408) on #submit
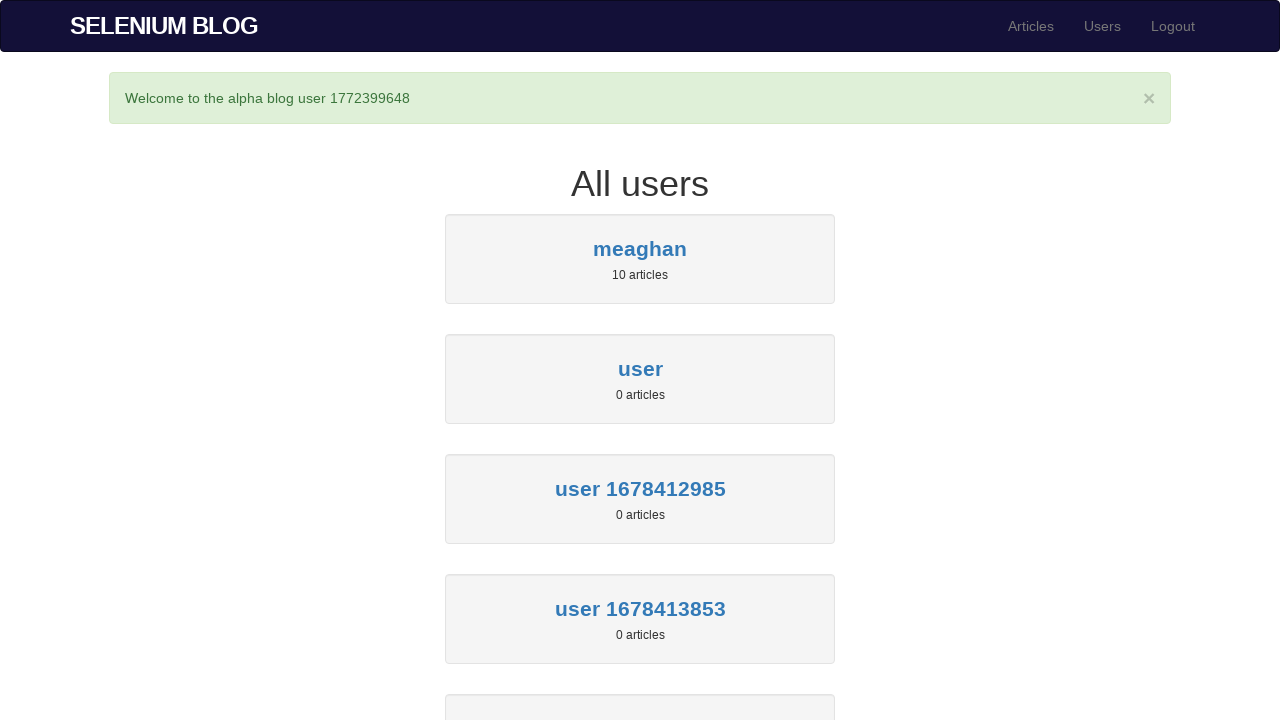

Success banner appeared after signup
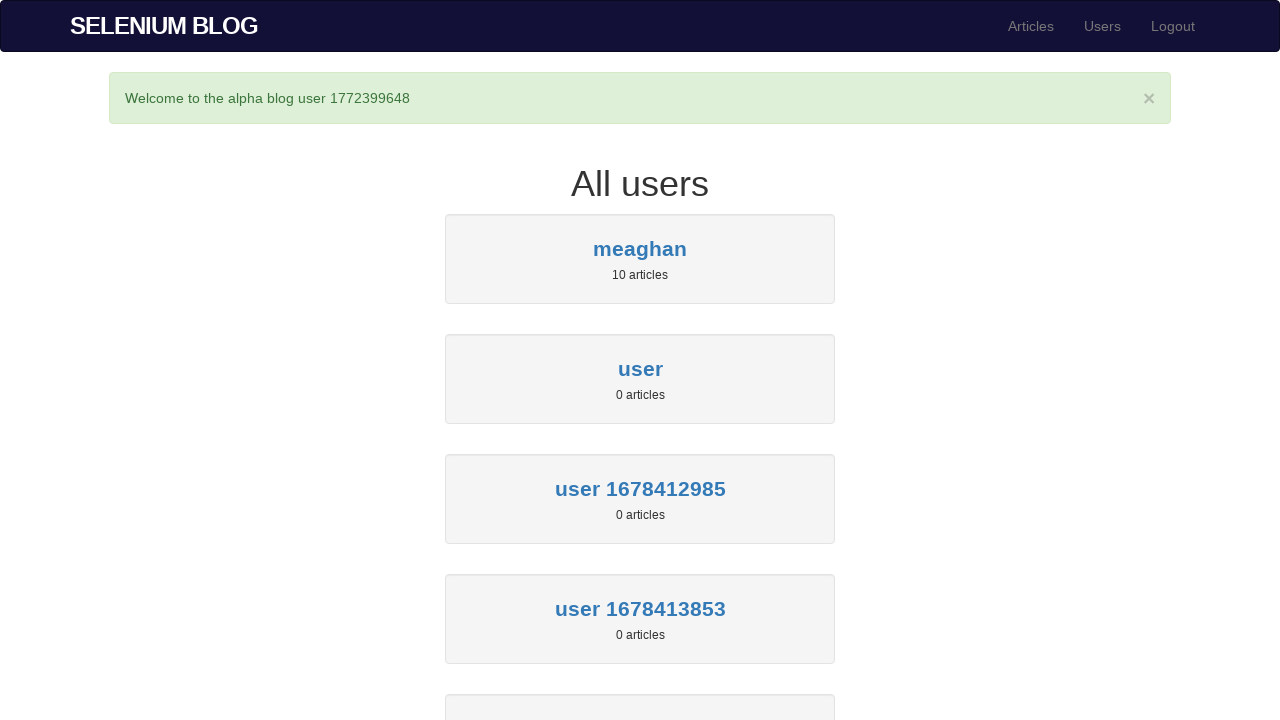

Extracted banner text: 'Welcome to the alpha blog user 1772399648'
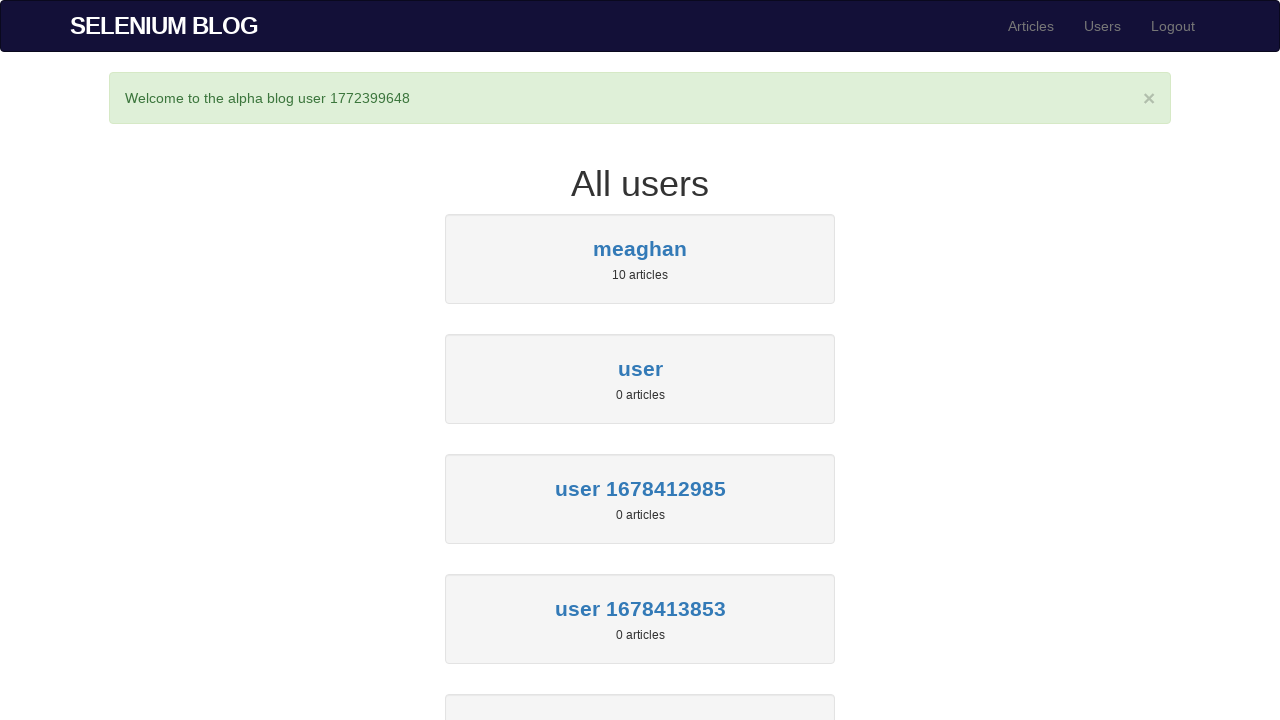

Verified success banner contains expected text: 'Welcome to the alpha blog user 1772399648'
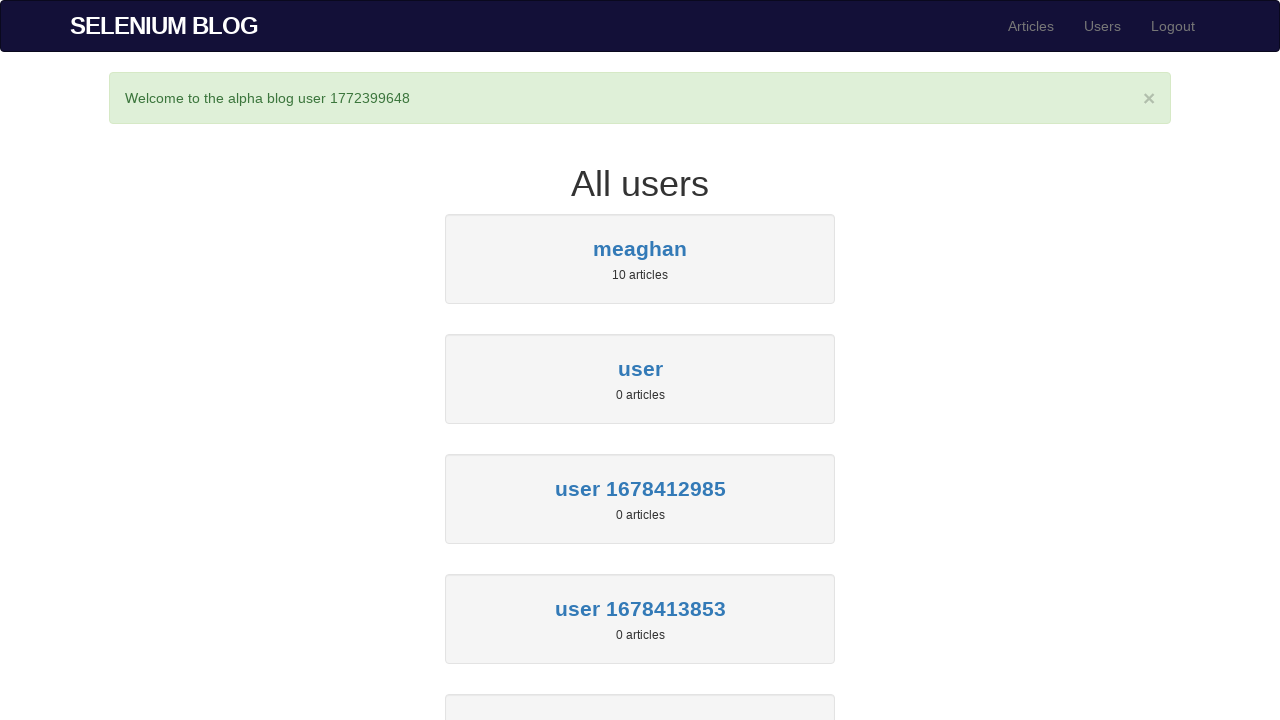

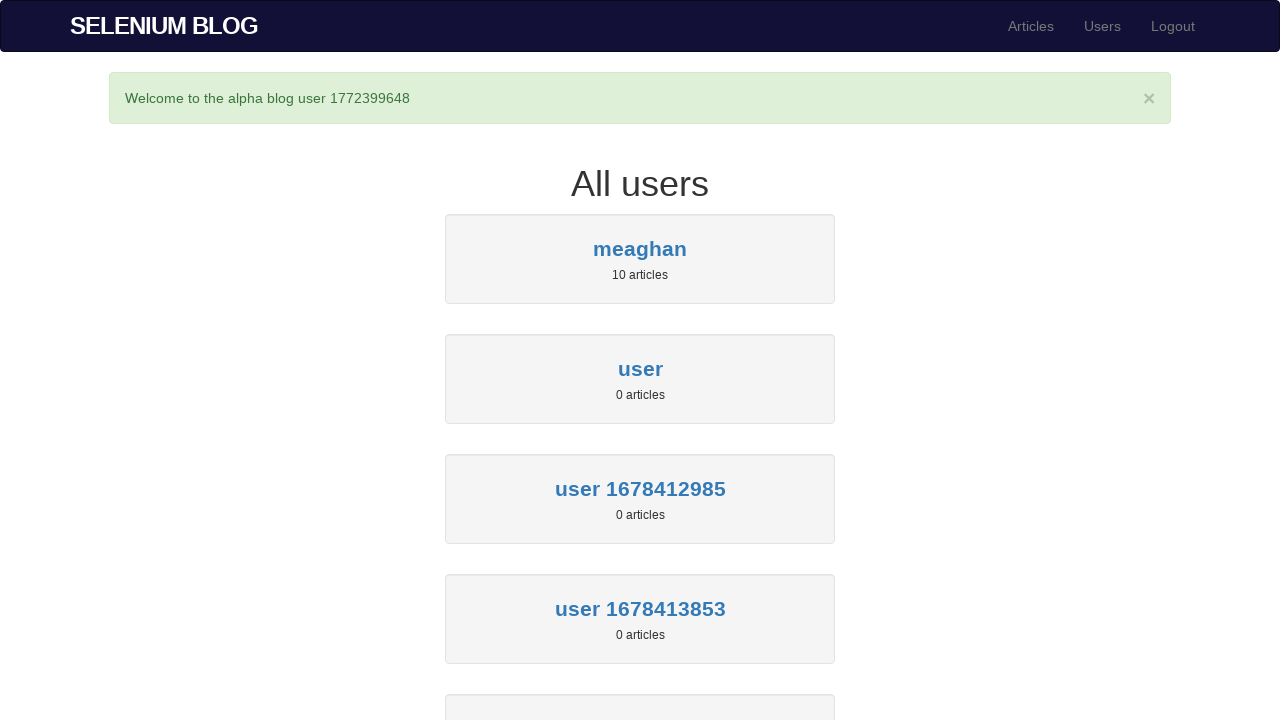